Tests the resizable jQuery UI widget by dragging the resize handle to change the element's dimensions

Starting URL: https://jqueryui.com/resizable/

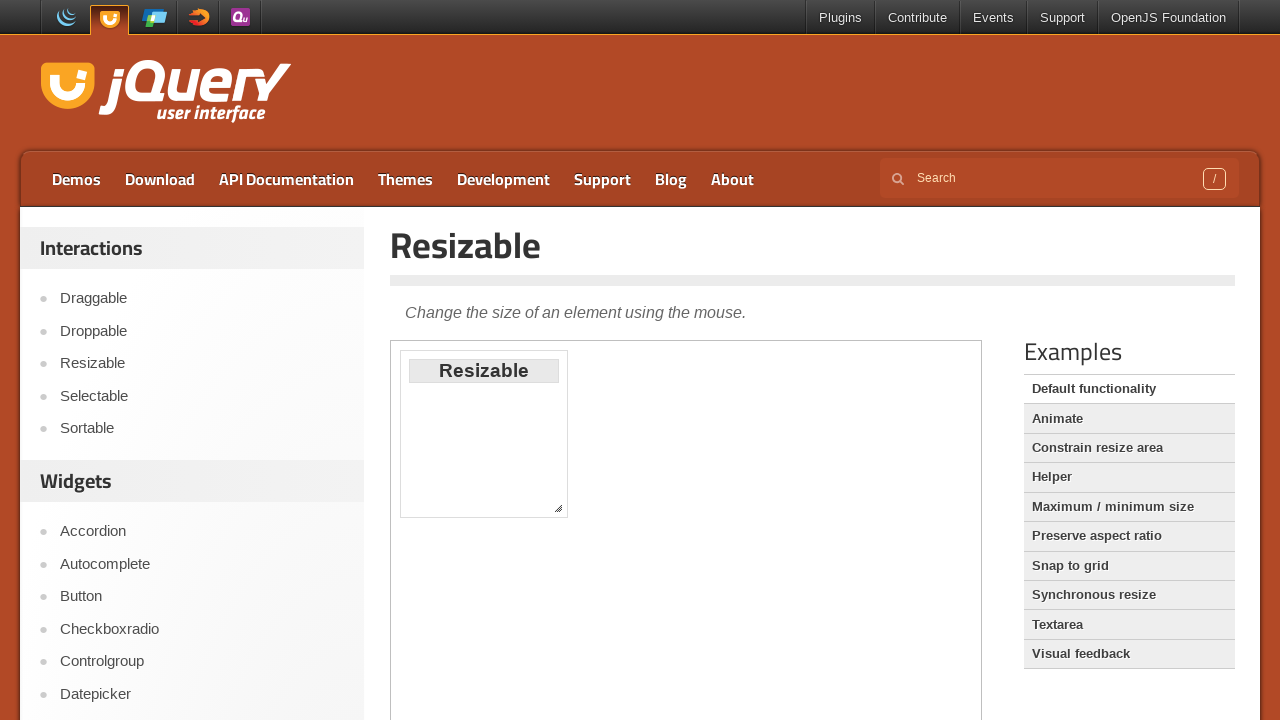

Selected iframe containing resizable demo
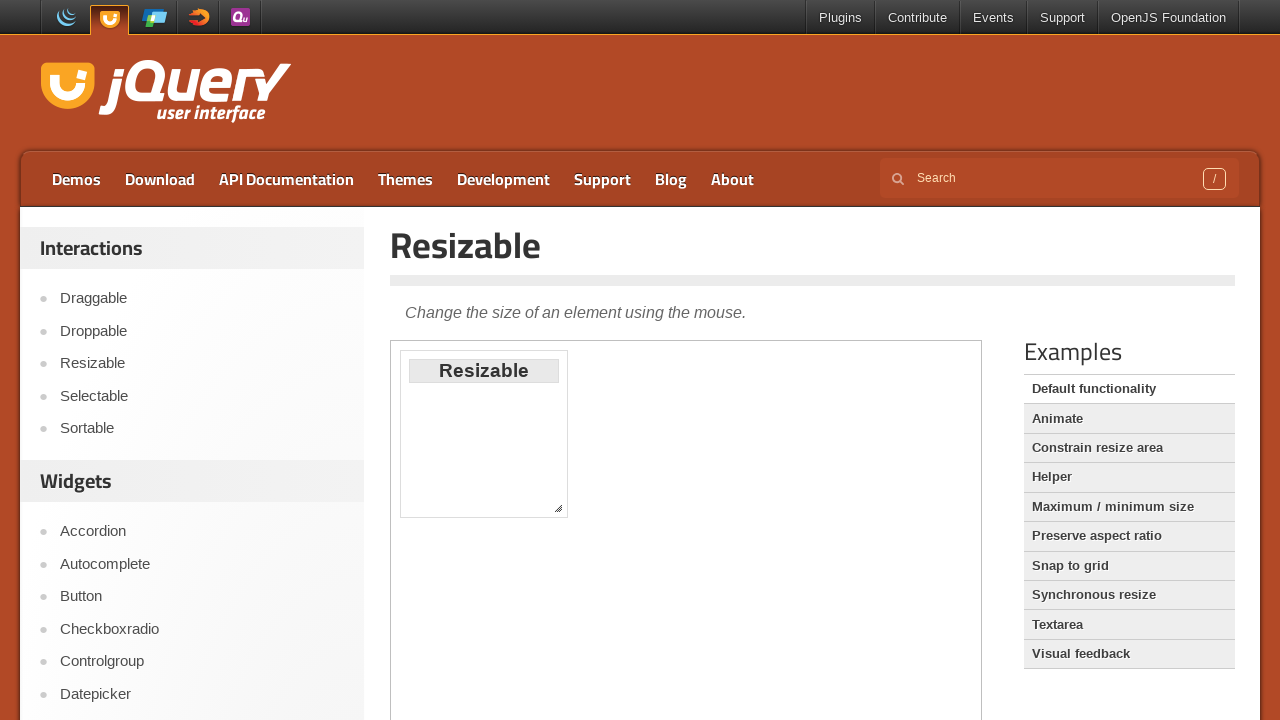

Waited for resize handle to be visible
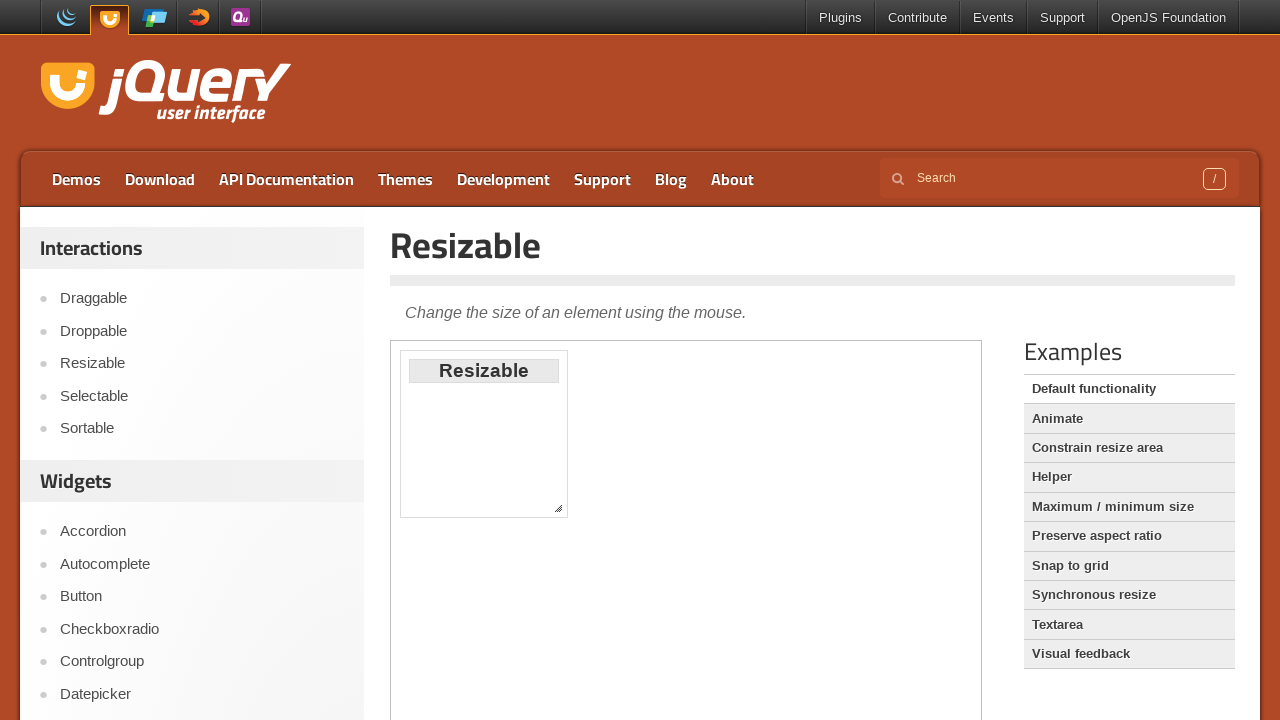

Moved mouse to center of resize handle at (558, 508)
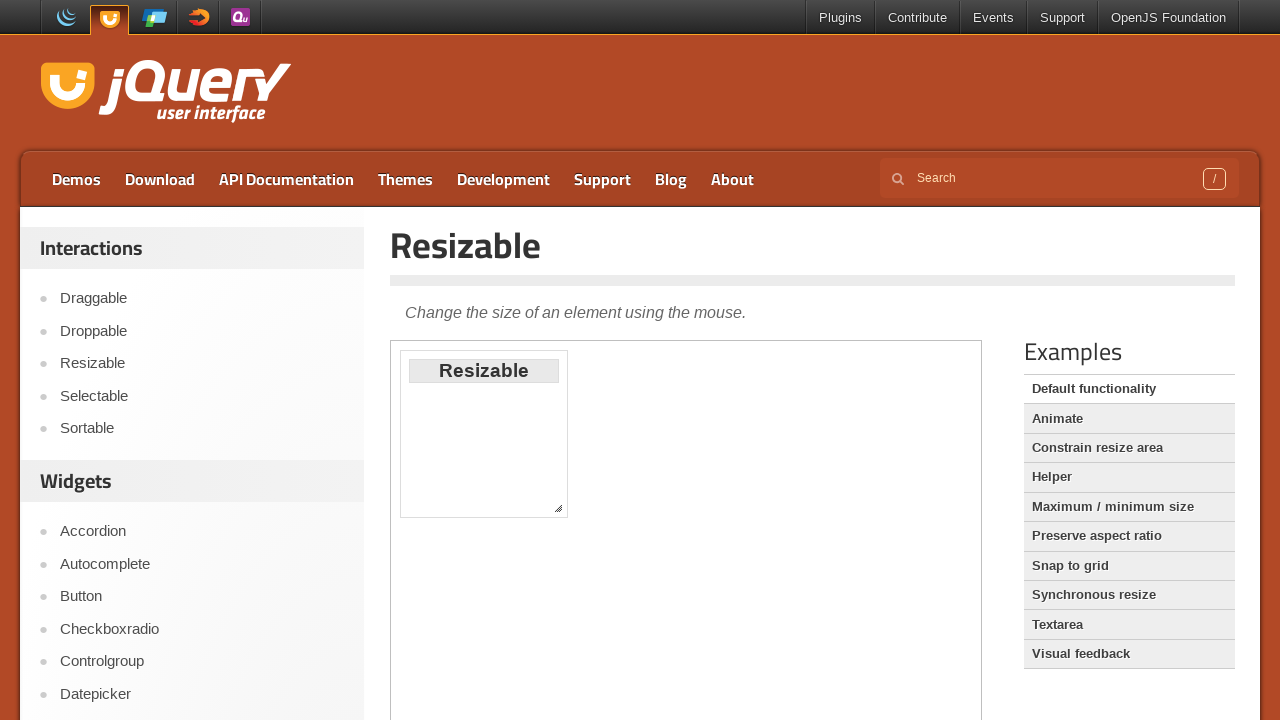

Pressed down mouse button on resize handle at (558, 508)
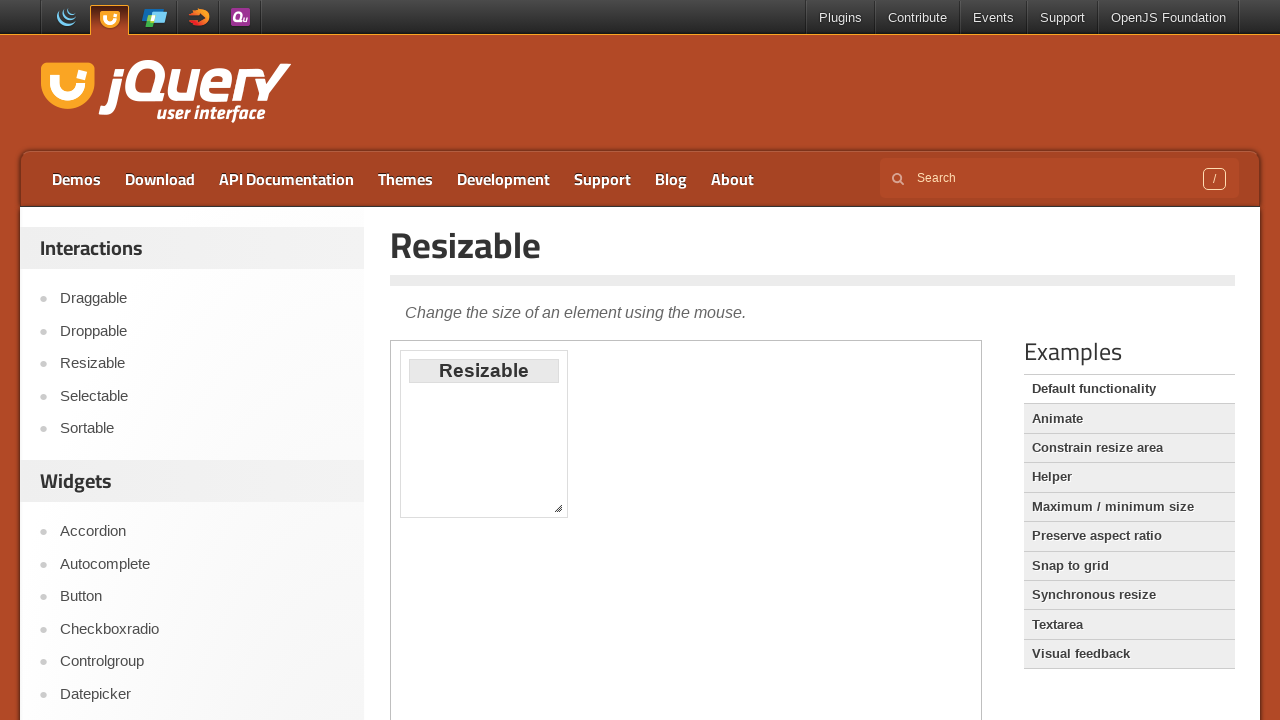

Dragged resize handle 100 pixels down and right at (650, 600)
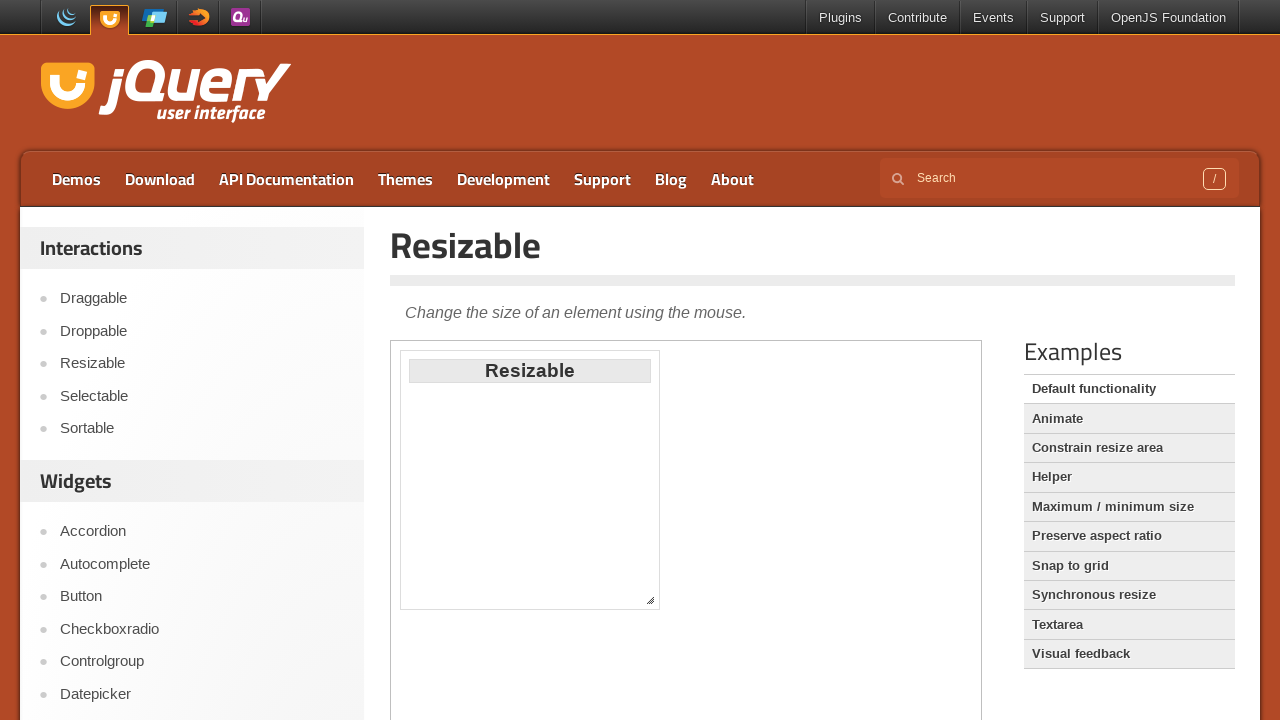

Released mouse button to complete resize operation at (650, 600)
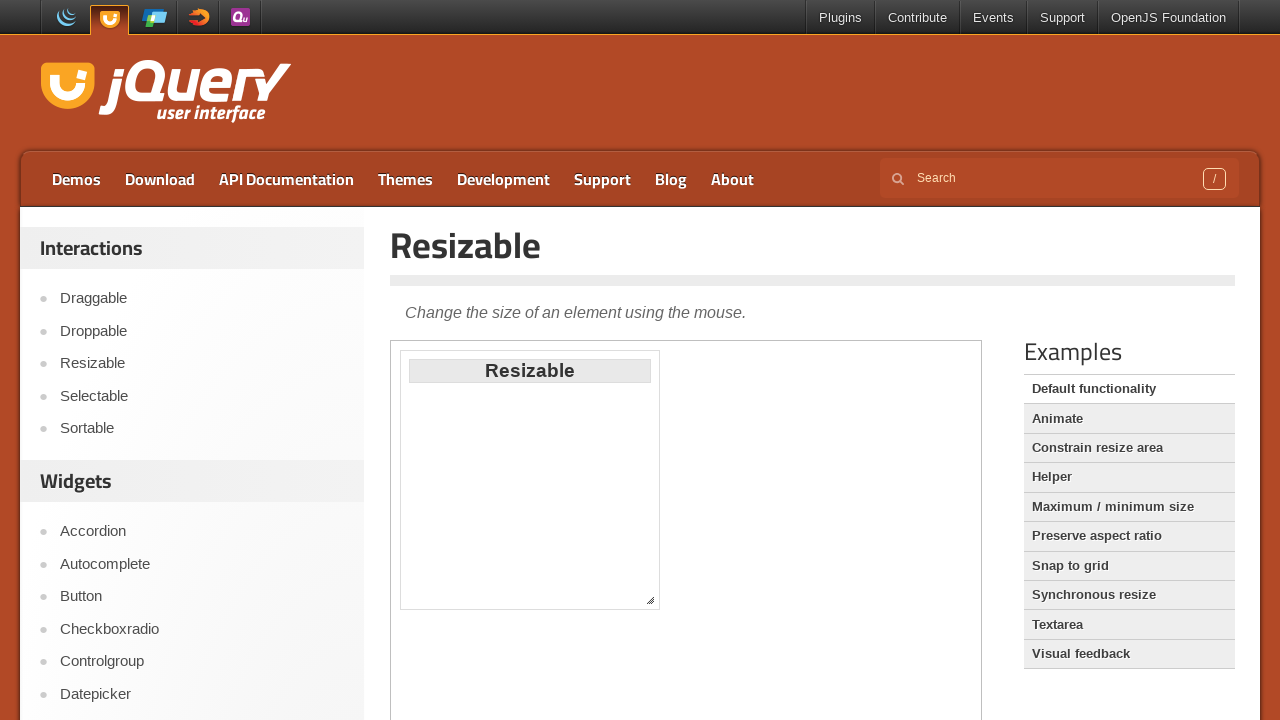

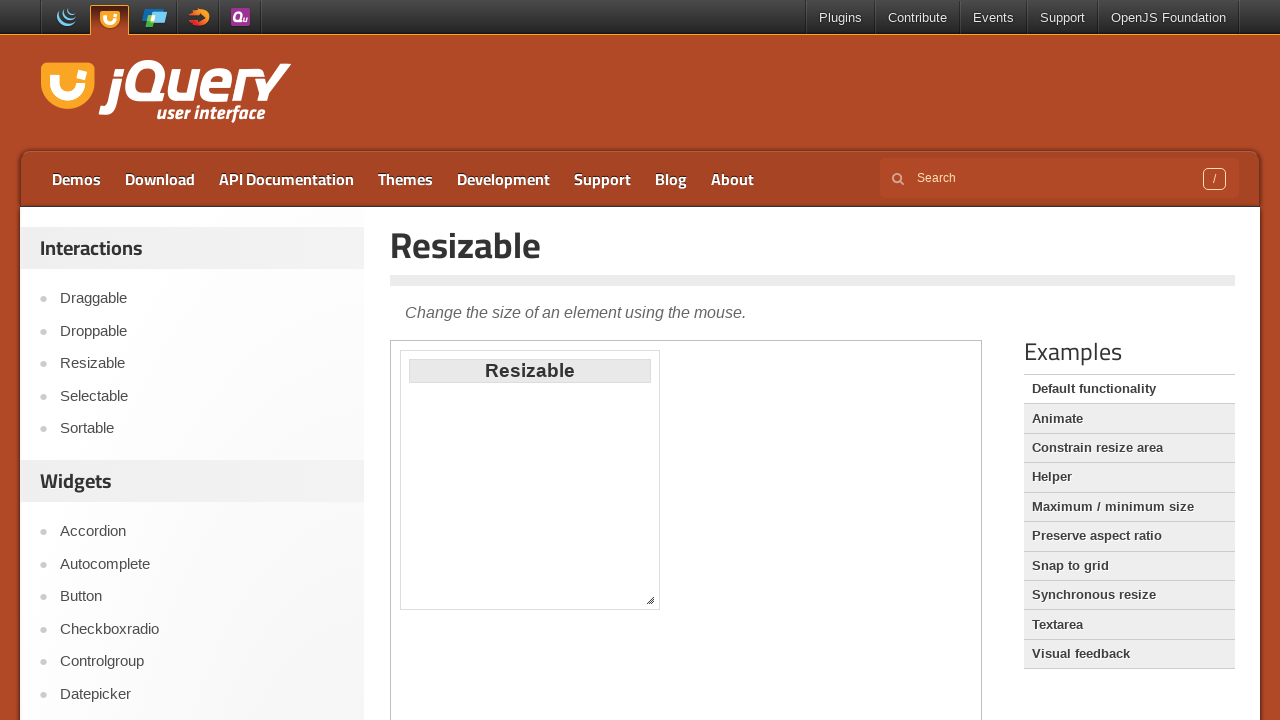